Tests the person generator form on 4devs.com.br by clearing the quantity field, entering a new quantity value, and clicking the generate button to create fake person data.

Starting URL: https://www.4devs.com.br/gerador_de_pessoas

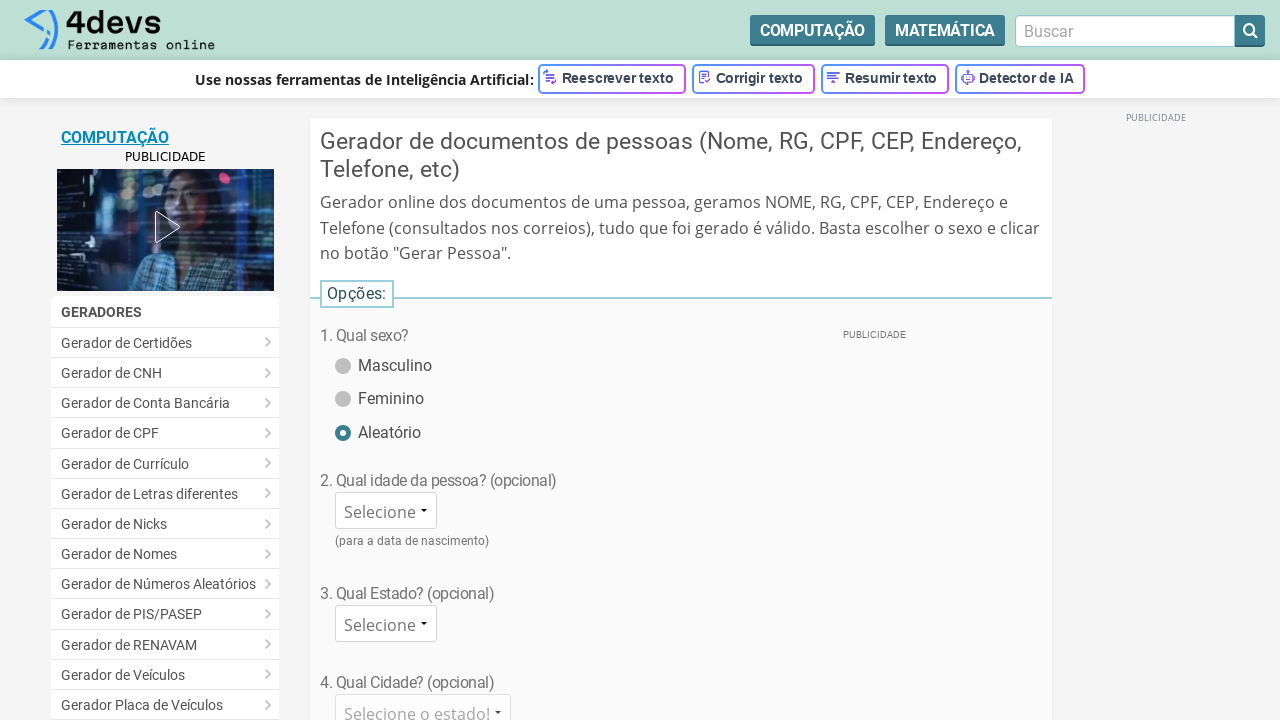

Set viewport size to 950x792
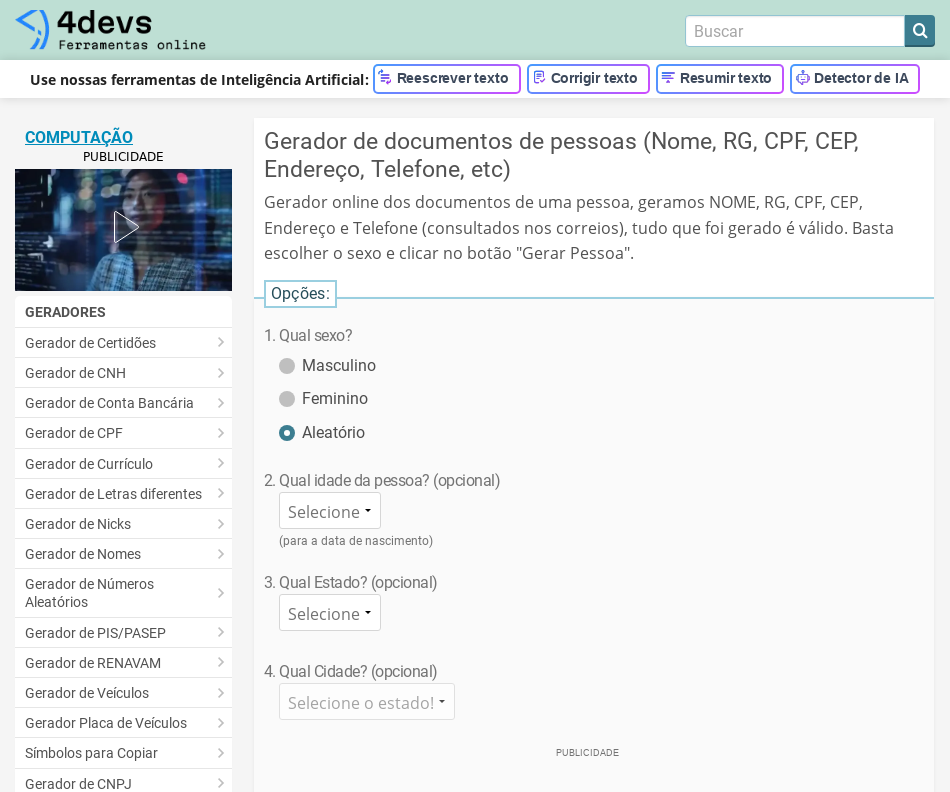

Scrolled down to reveal the form
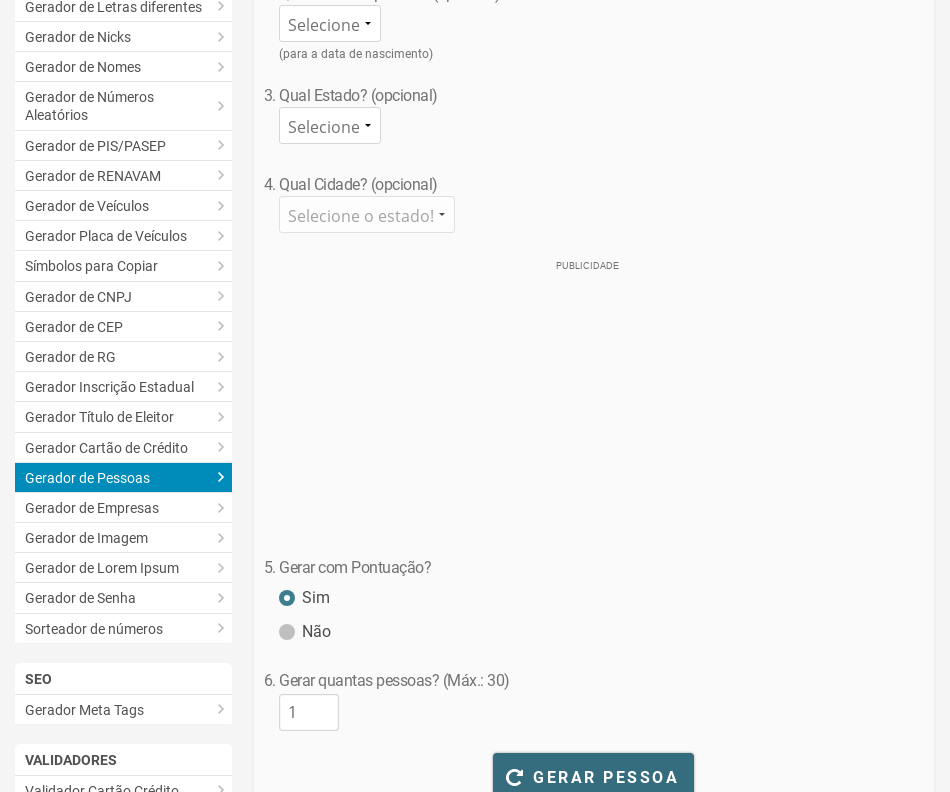

Clicked on the quantity field at (308, 712) on #txt_qtde
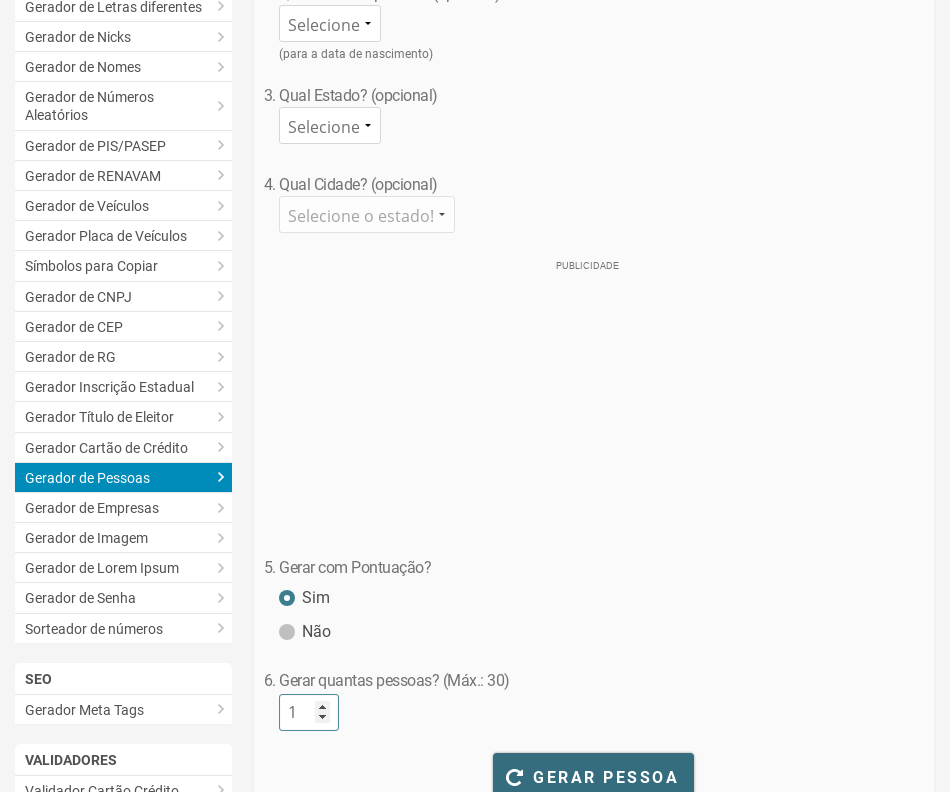

Cleared the quantity field on #txt_qtde
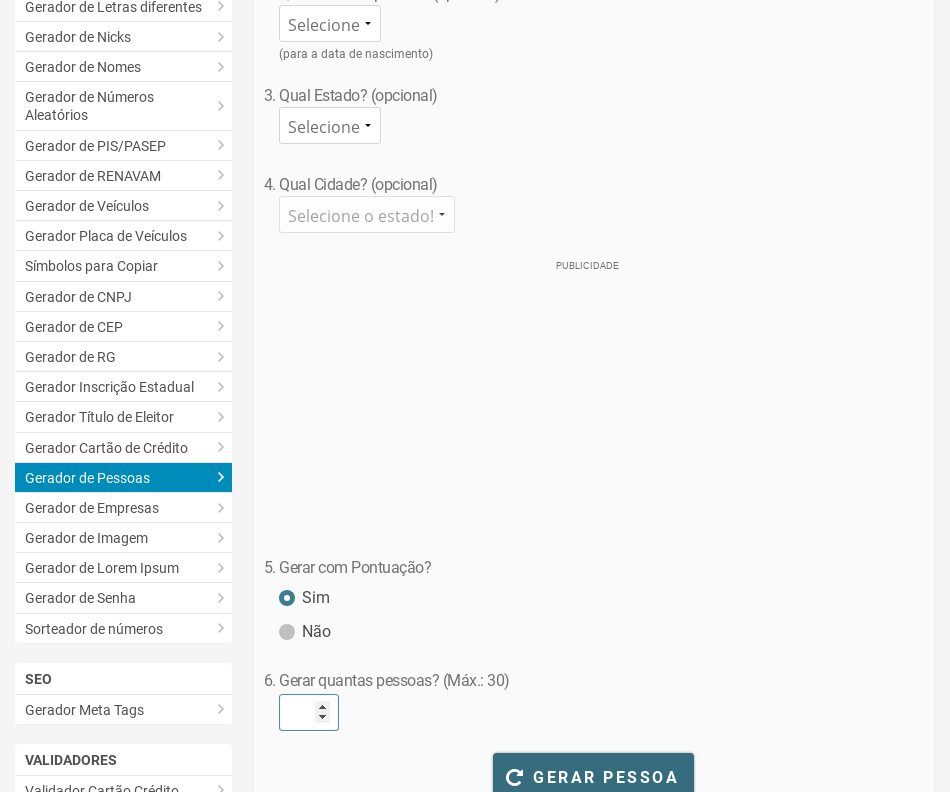

Entered 30 as the quantity value on #txt_qtde
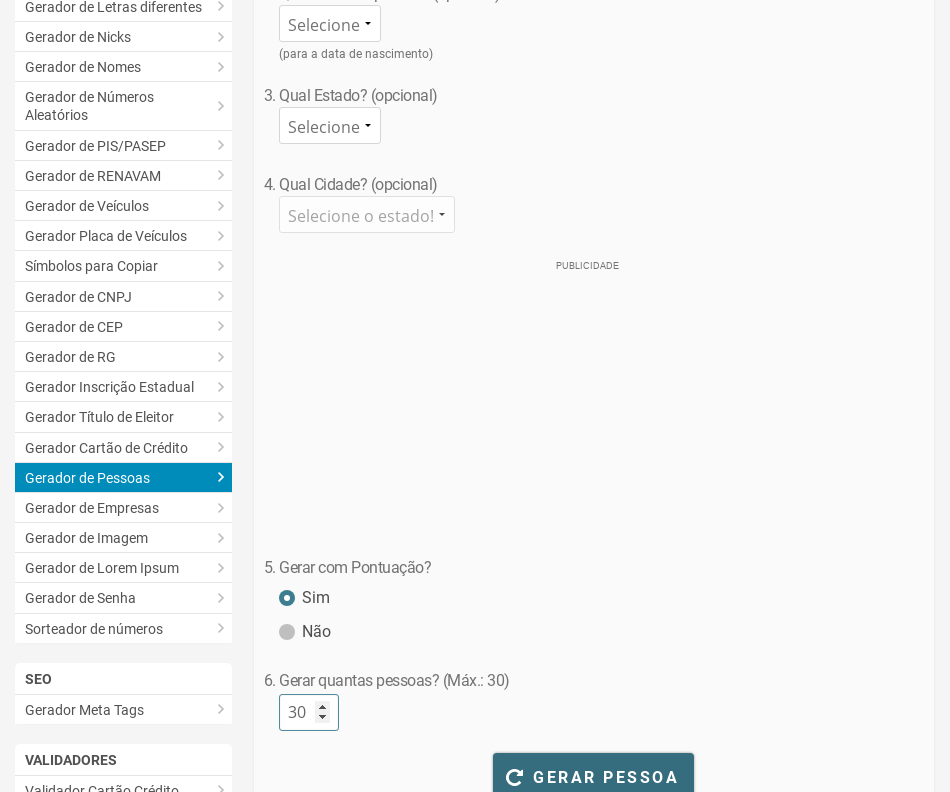

Scrolled down to reveal the generate button
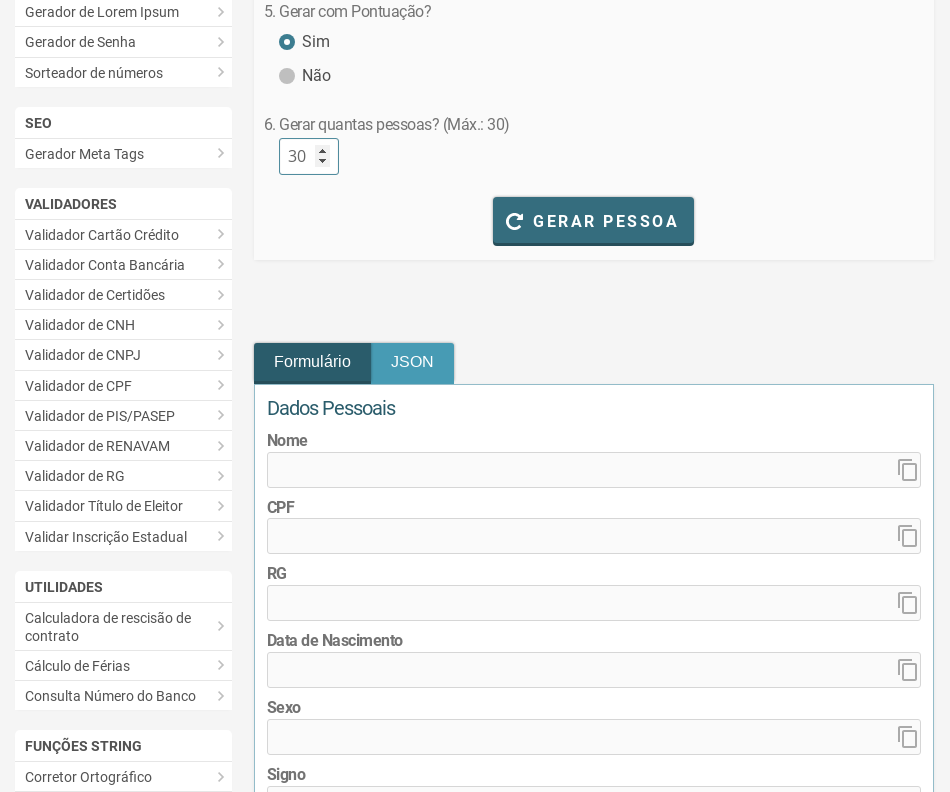

Hovered over the generate button at (594, 220) on #bt_gerar_pessoa
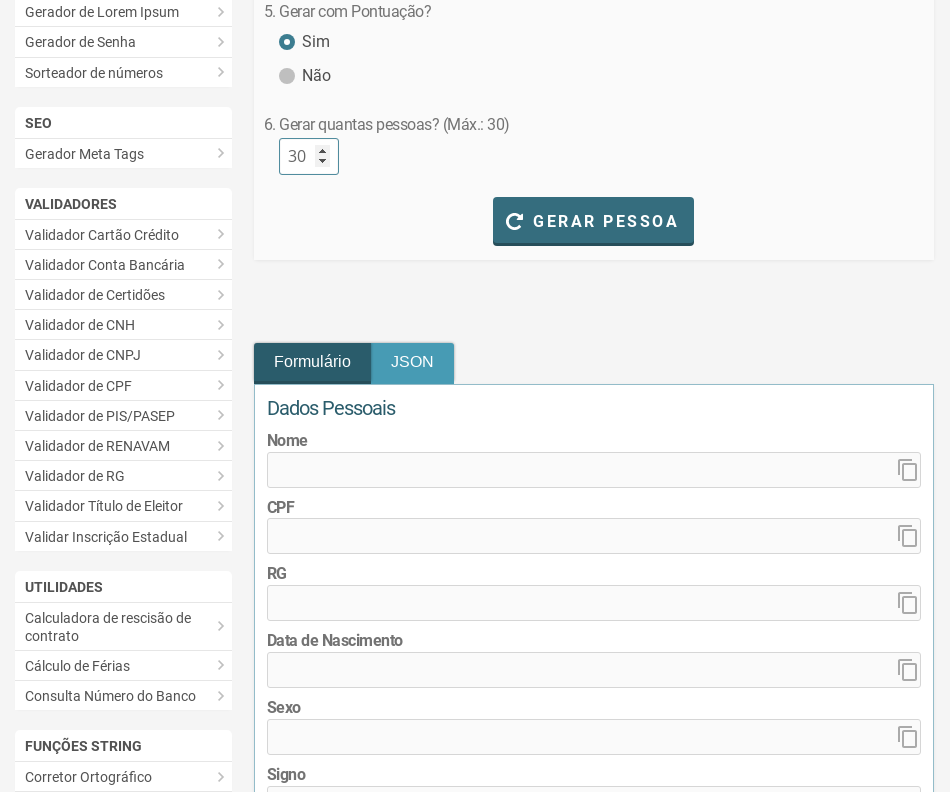

Clicked the generate button to create fake person data at (594, 220) on #bt_gerar_pessoa
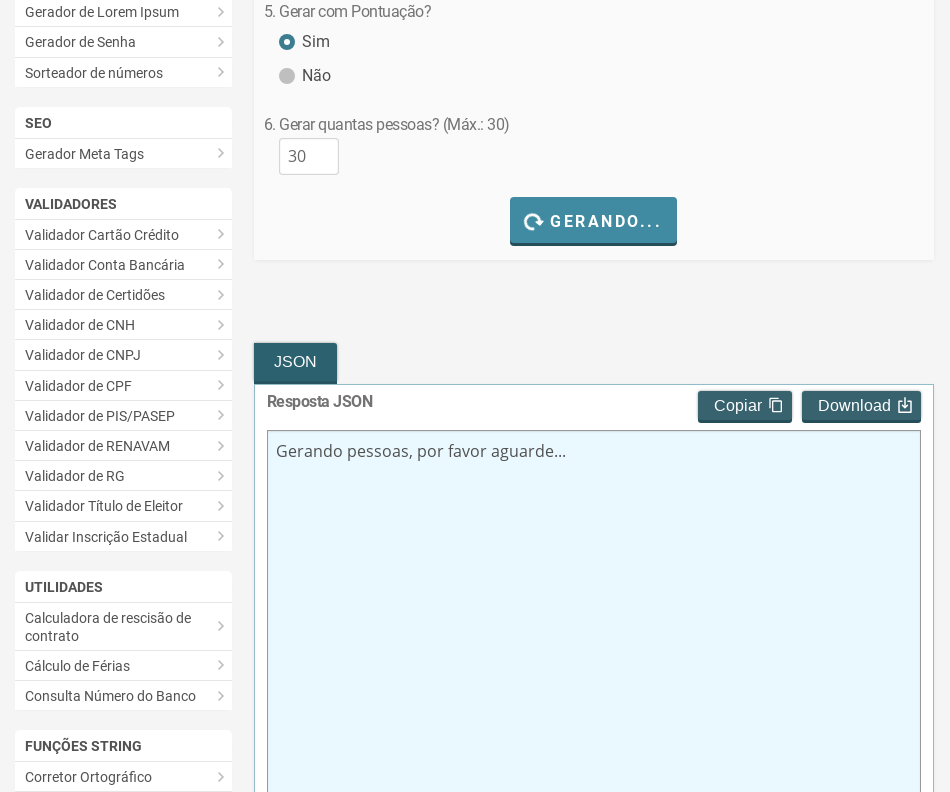

Waited 3 seconds for fake person data to generate
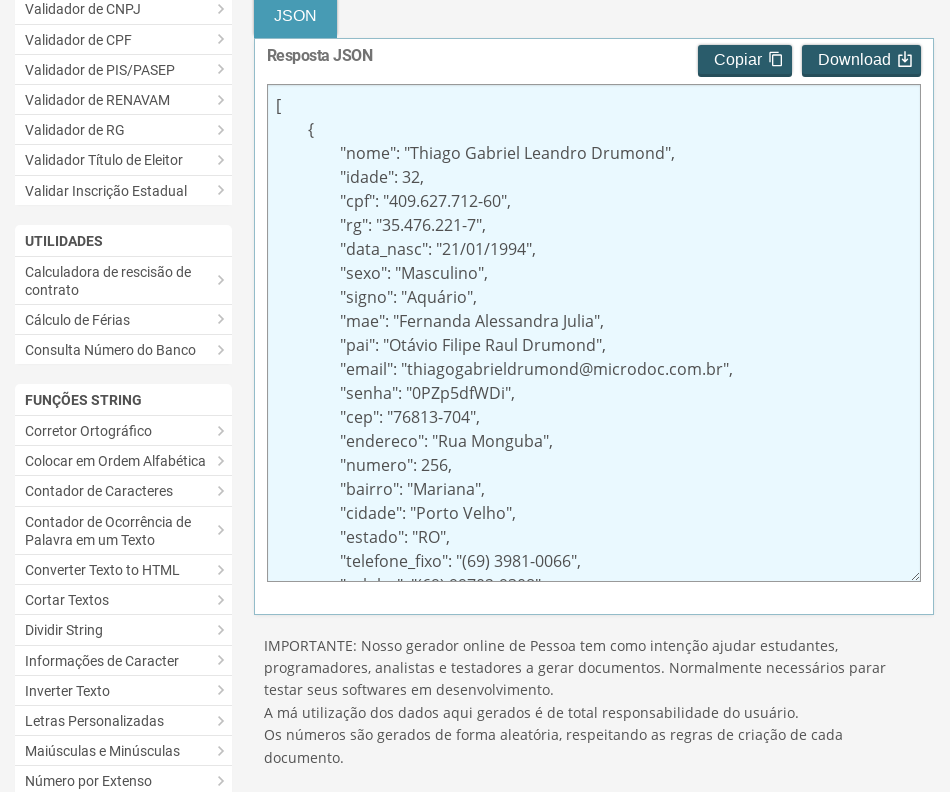

Scrolled down to view the generated results
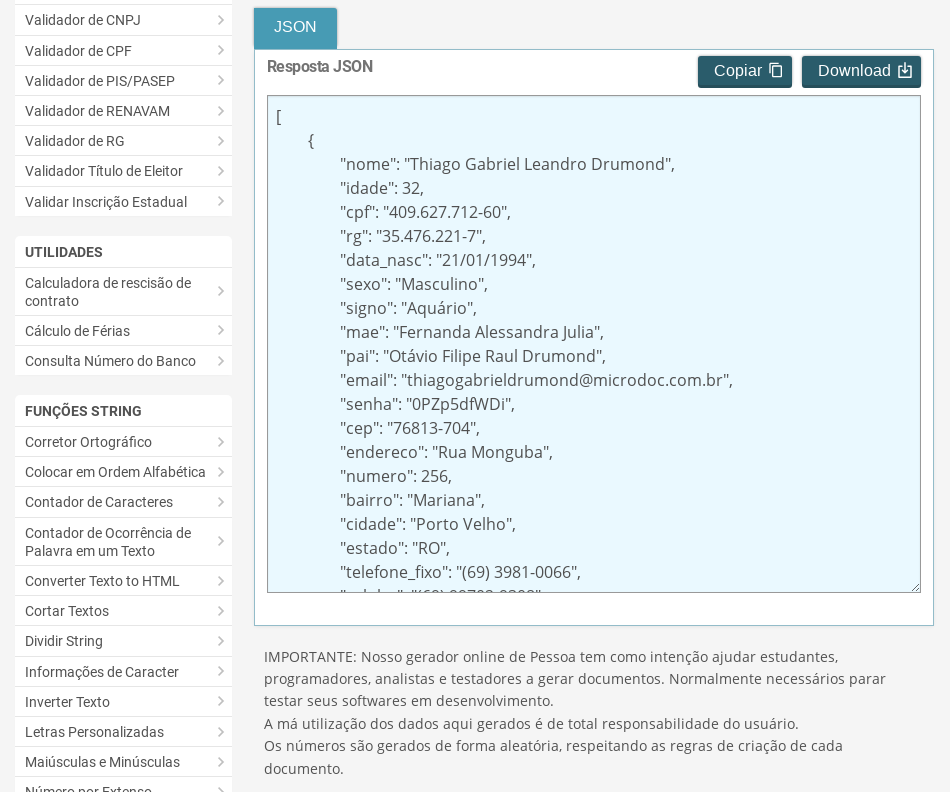

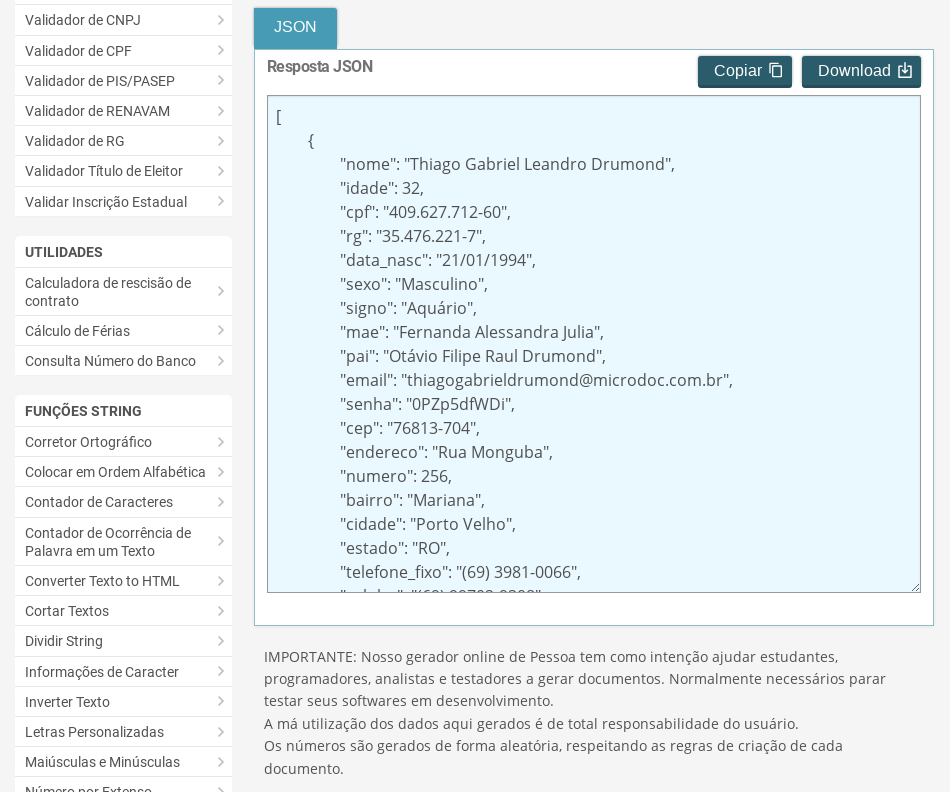